Tests drag by offset functionality by dragging an element a specific distance

Starting URL: https://demoqa.com/dragabble

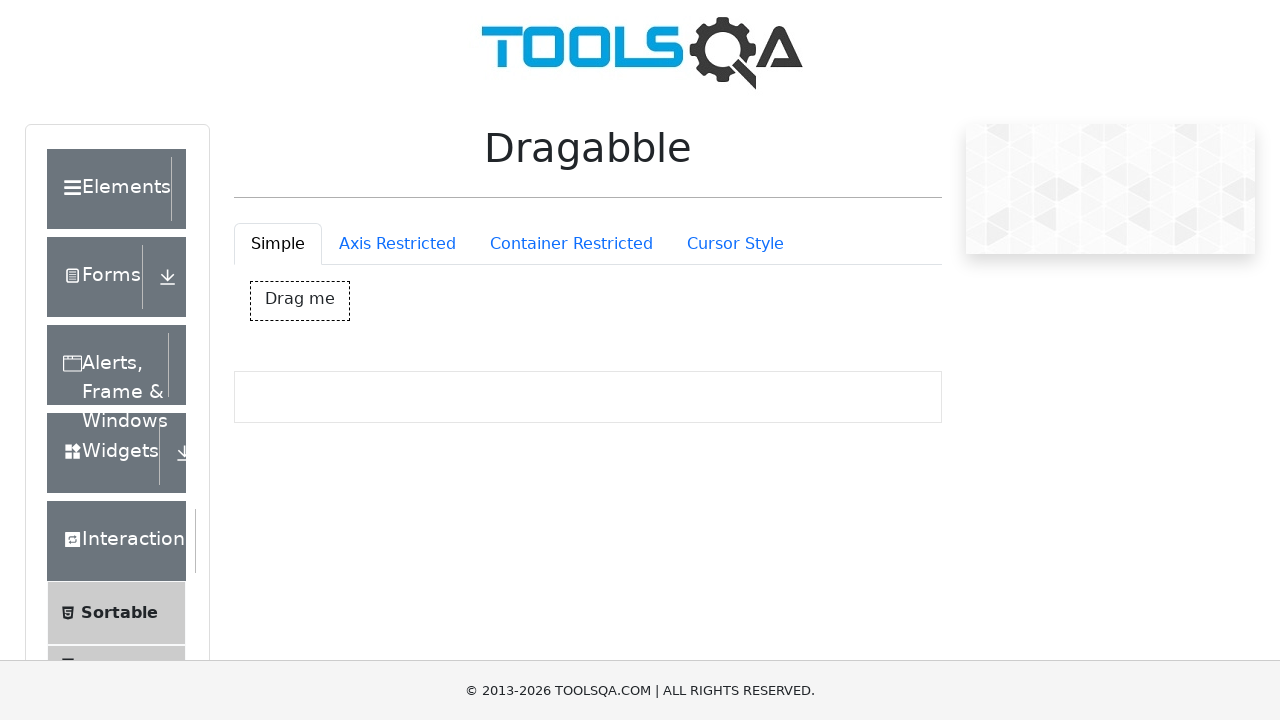

Located the draggable element with ID 'dragBox'
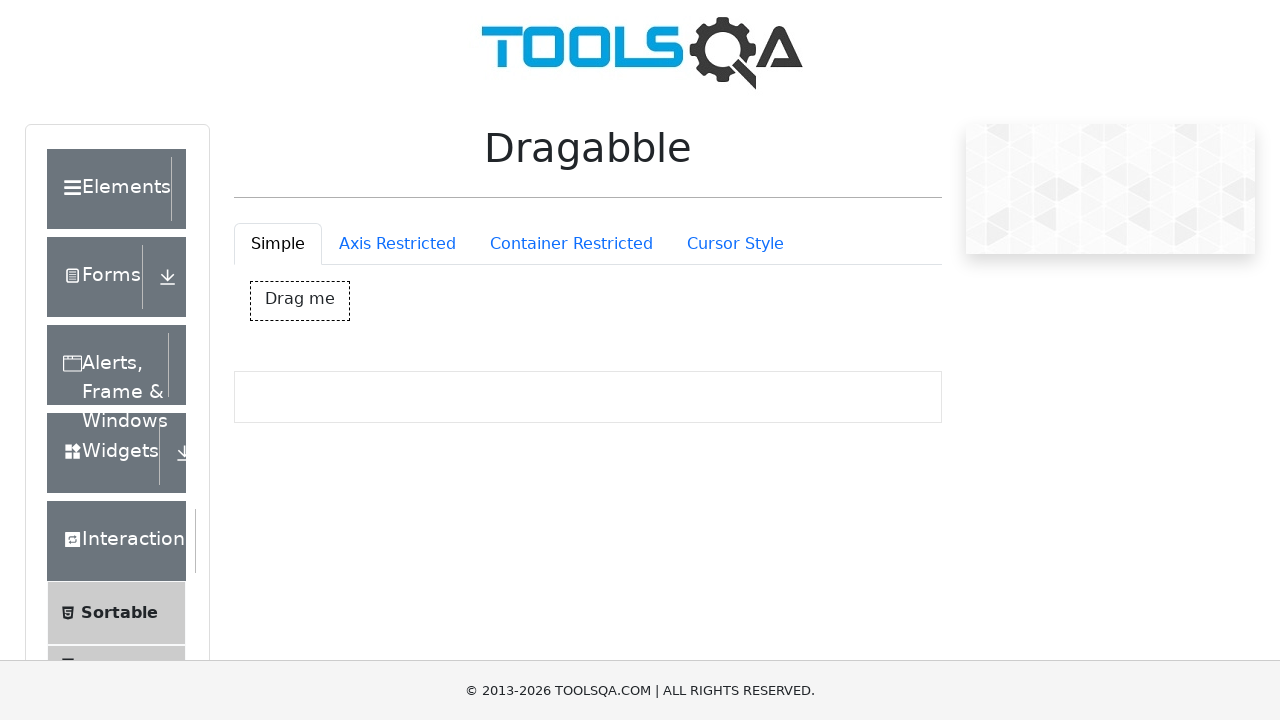

Retrieved bounding box coordinates of the draggable element
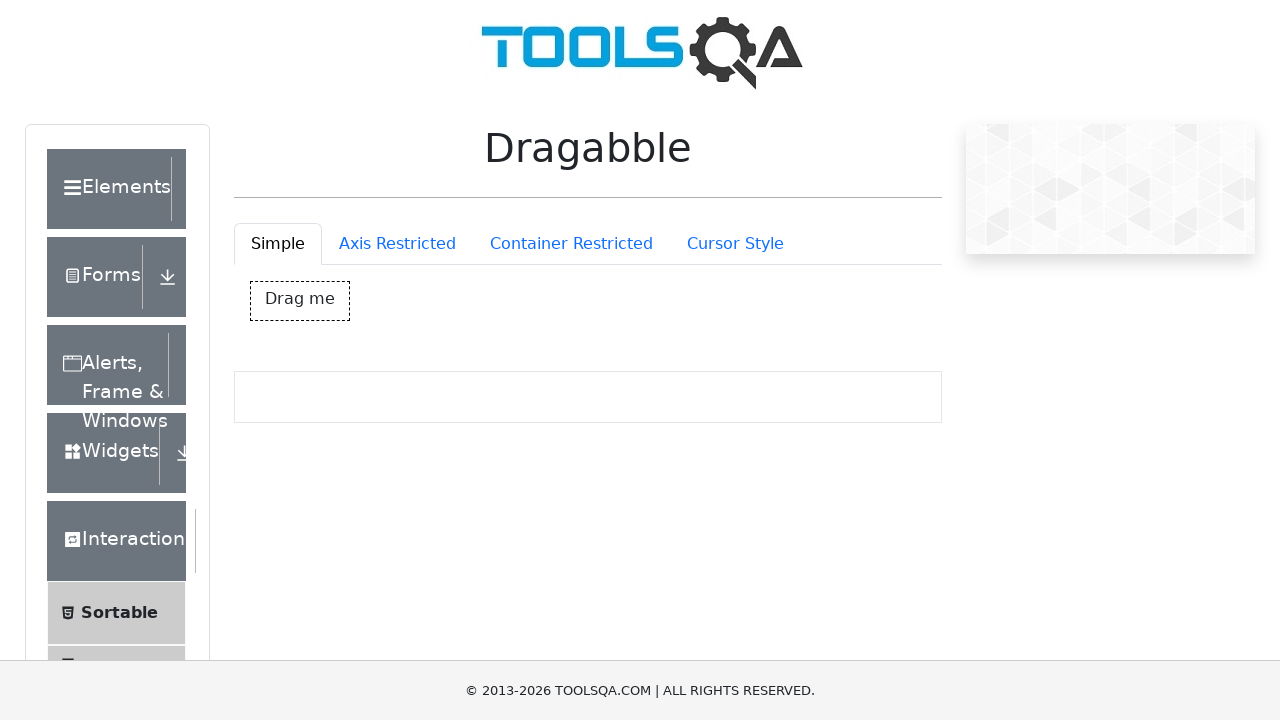

Moved mouse to center of draggable element at (300, 301)
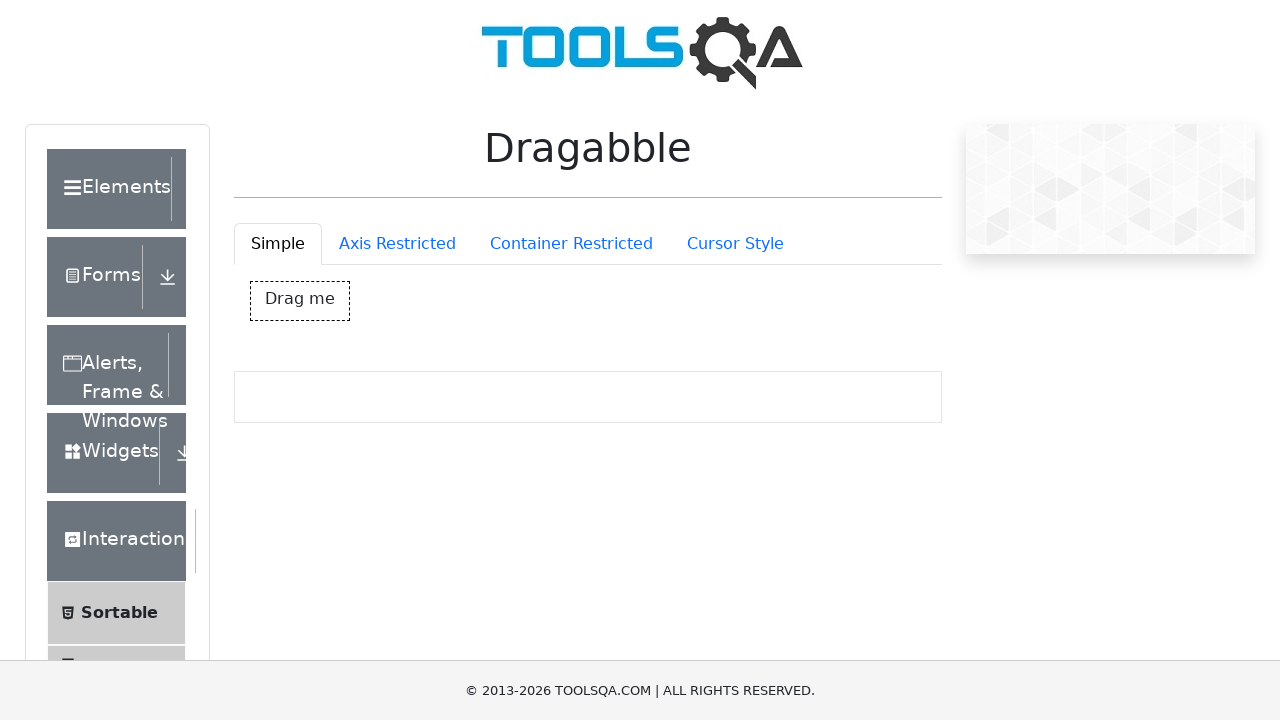

Pressed down mouse button to begin drag at (300, 301)
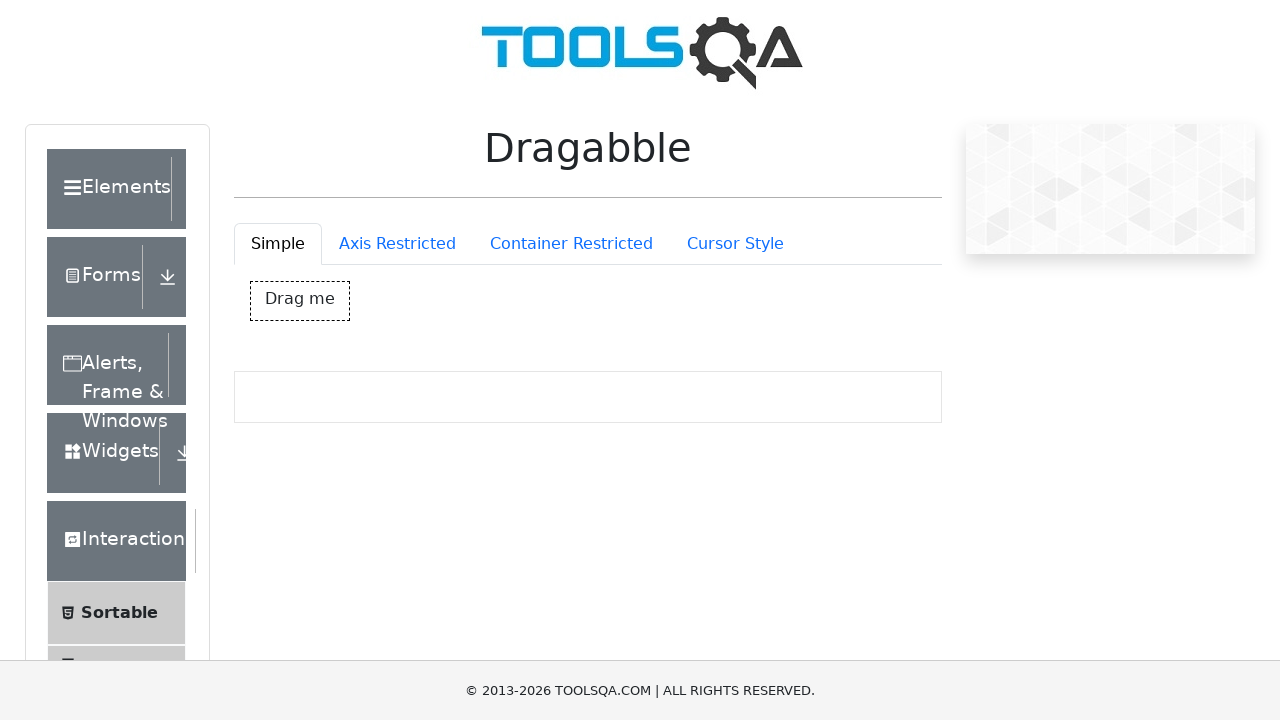

Dragged element 50px right and 100px down at (350, 401)
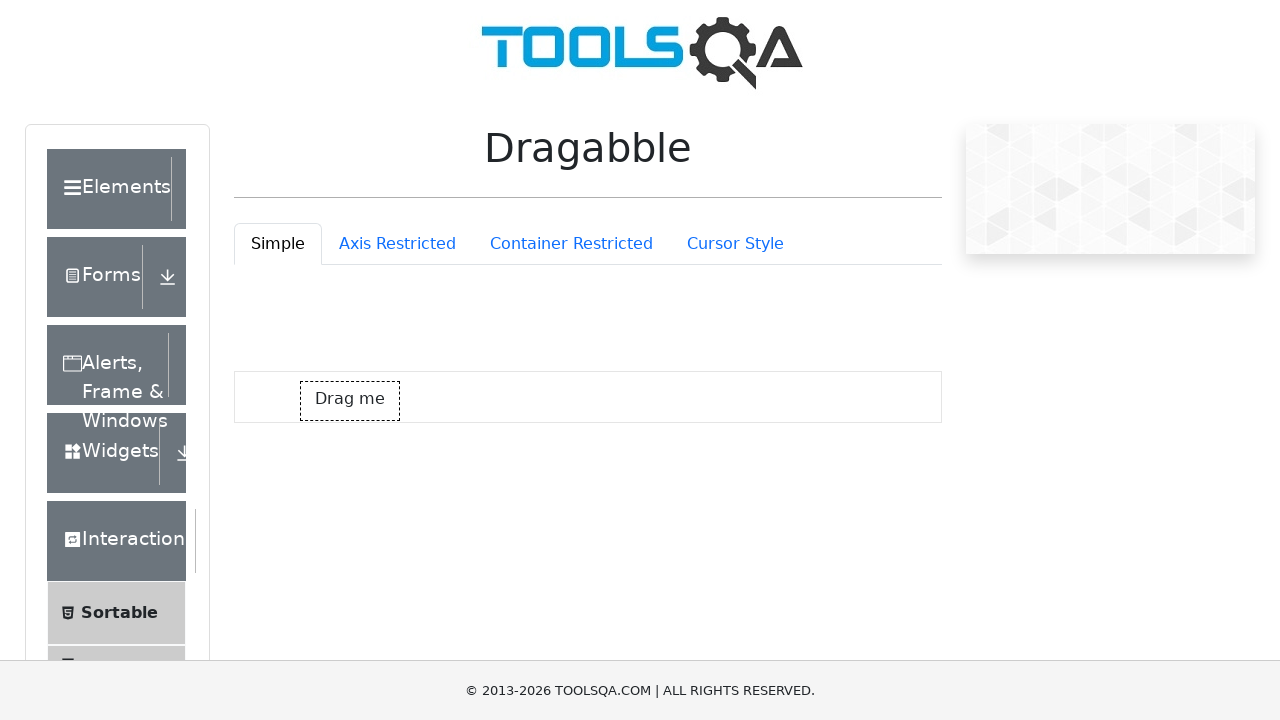

Released mouse button to complete drag operation at (350, 401)
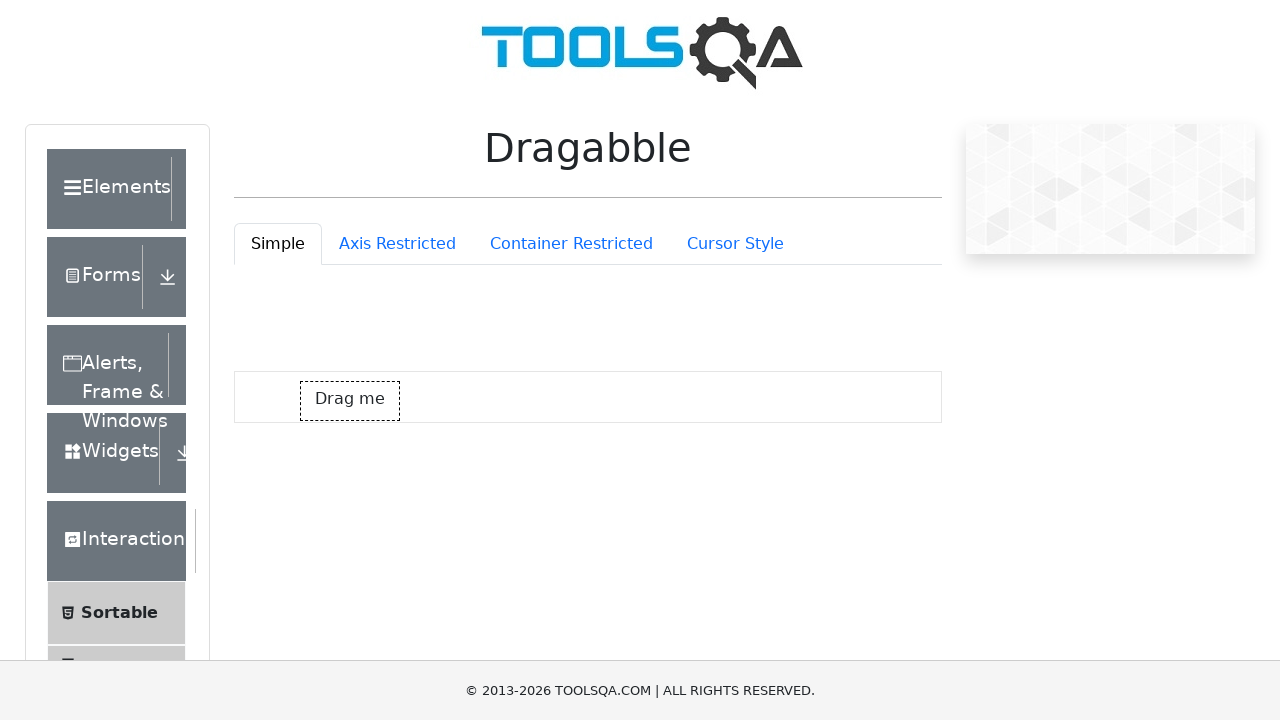

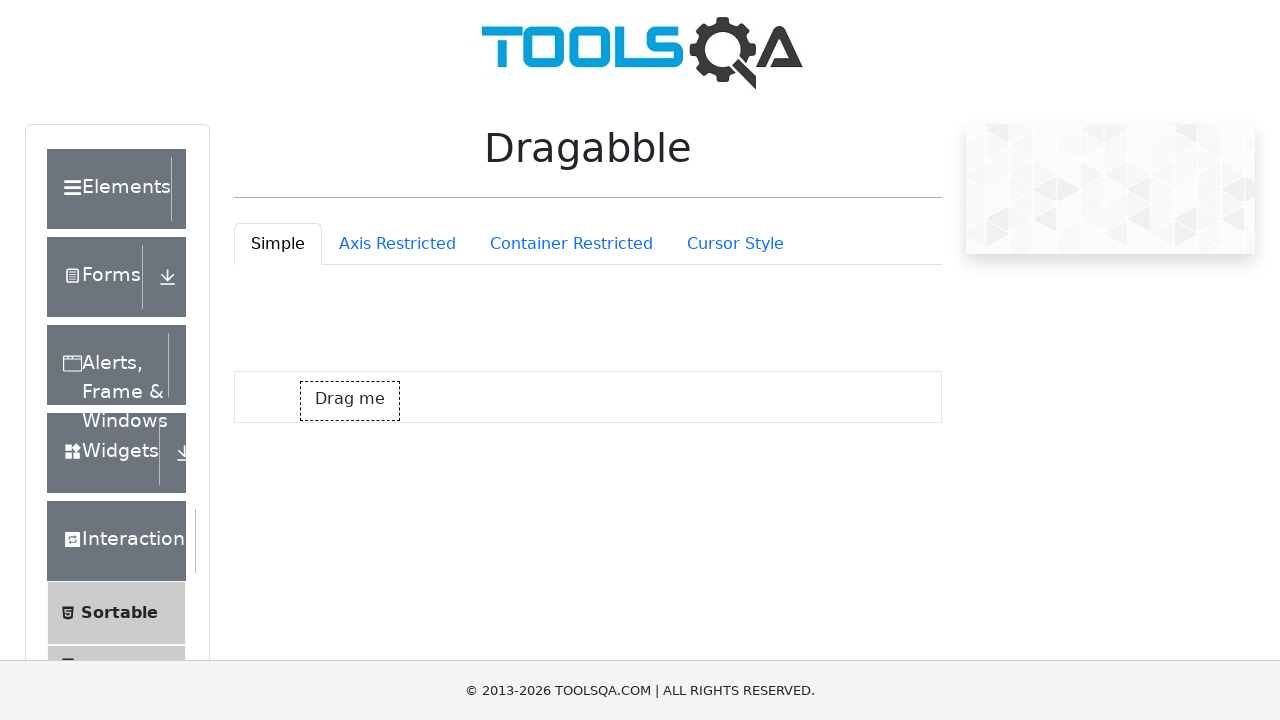